Tests a registration form by filling in first name, last name, and email fields, then submitting the form and verifying the success message

Starting URL: http://suninjuly.github.io/registration1.html

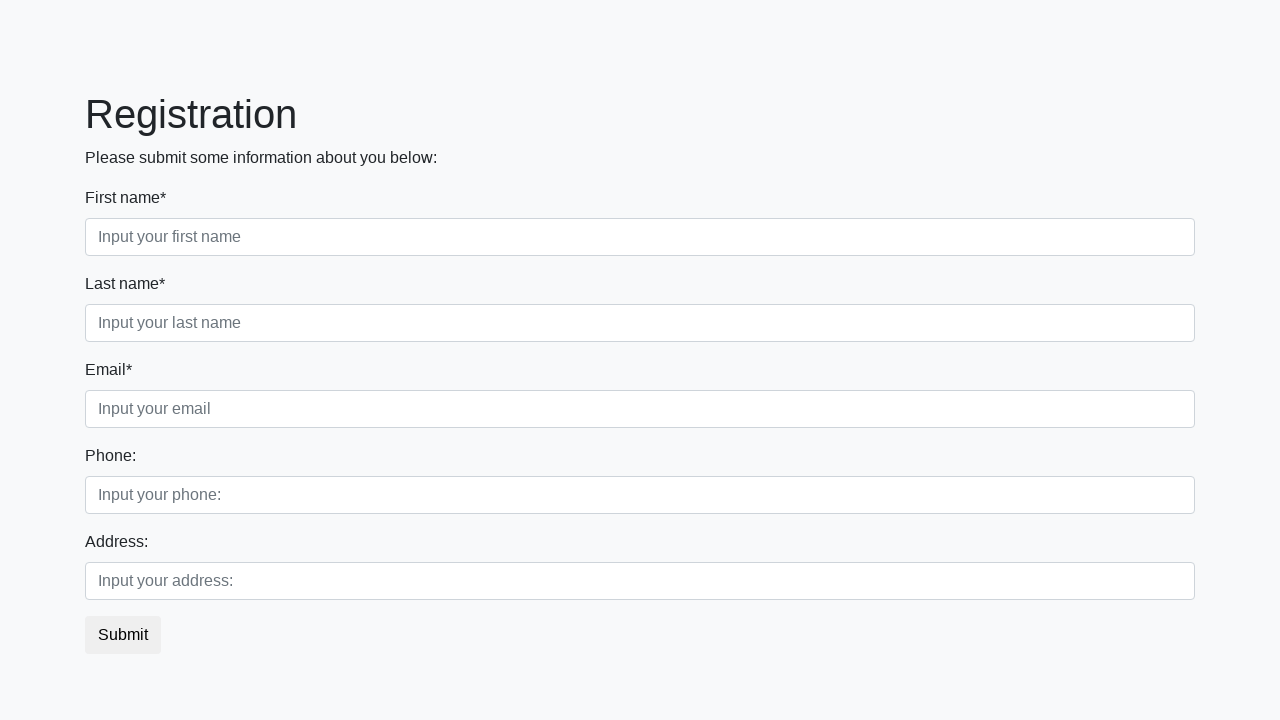

Filled first name field with 'Ivan' on //div[@class='first_block']//input[@class='form-control first']
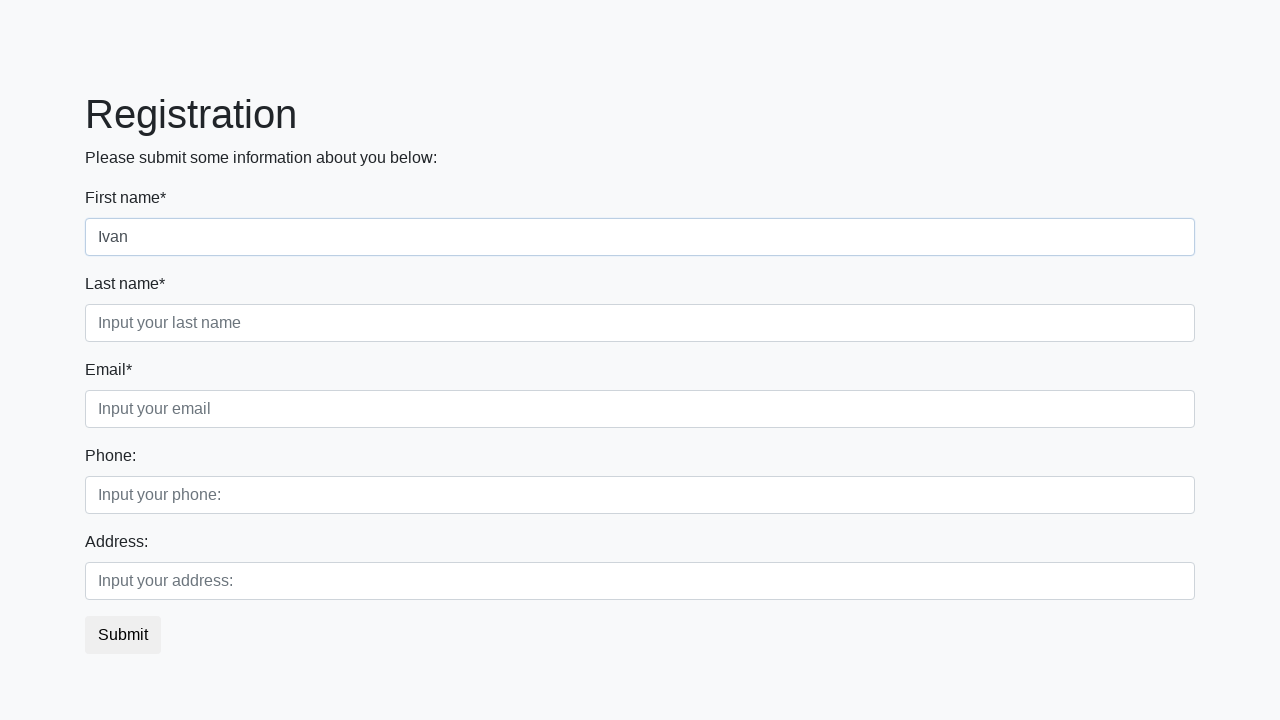

Filled last name field with 'Petrov' on //div[@class='first_block']//input[@class='form-control second']
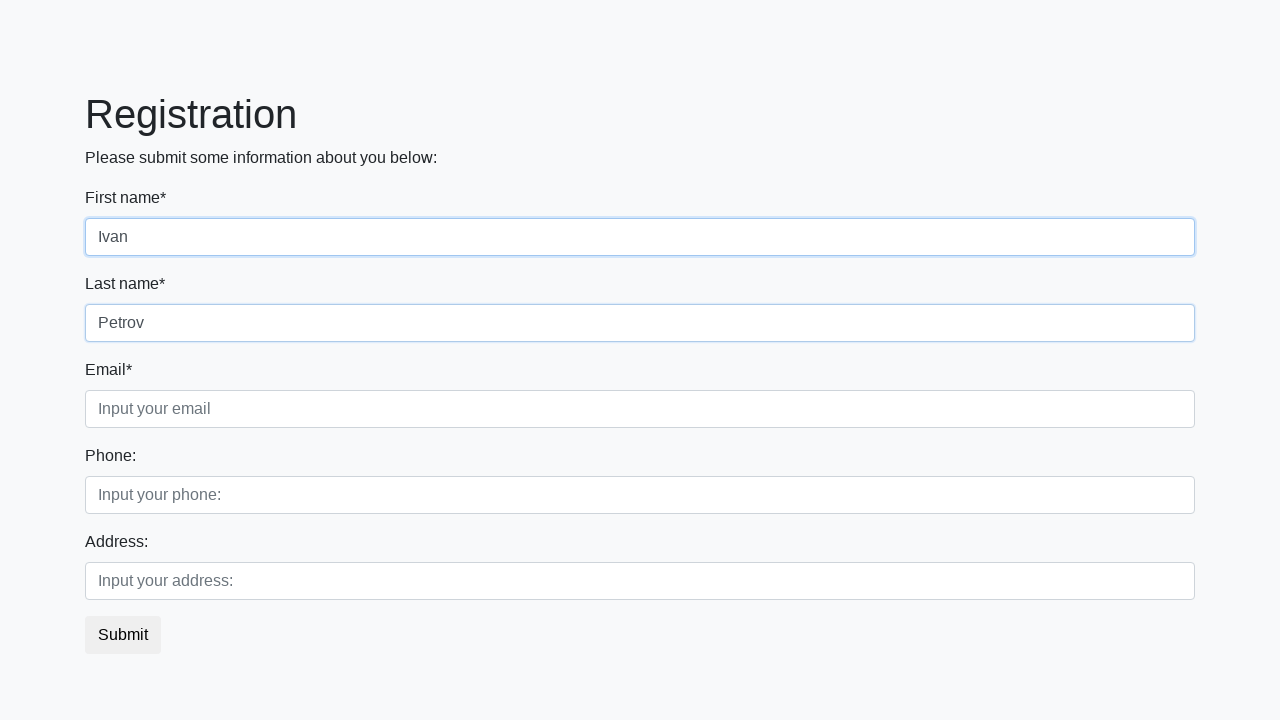

Filled email field with 'ivan.petrov@example.com' on //div[@class='first_block']//input[@class='form-control third']
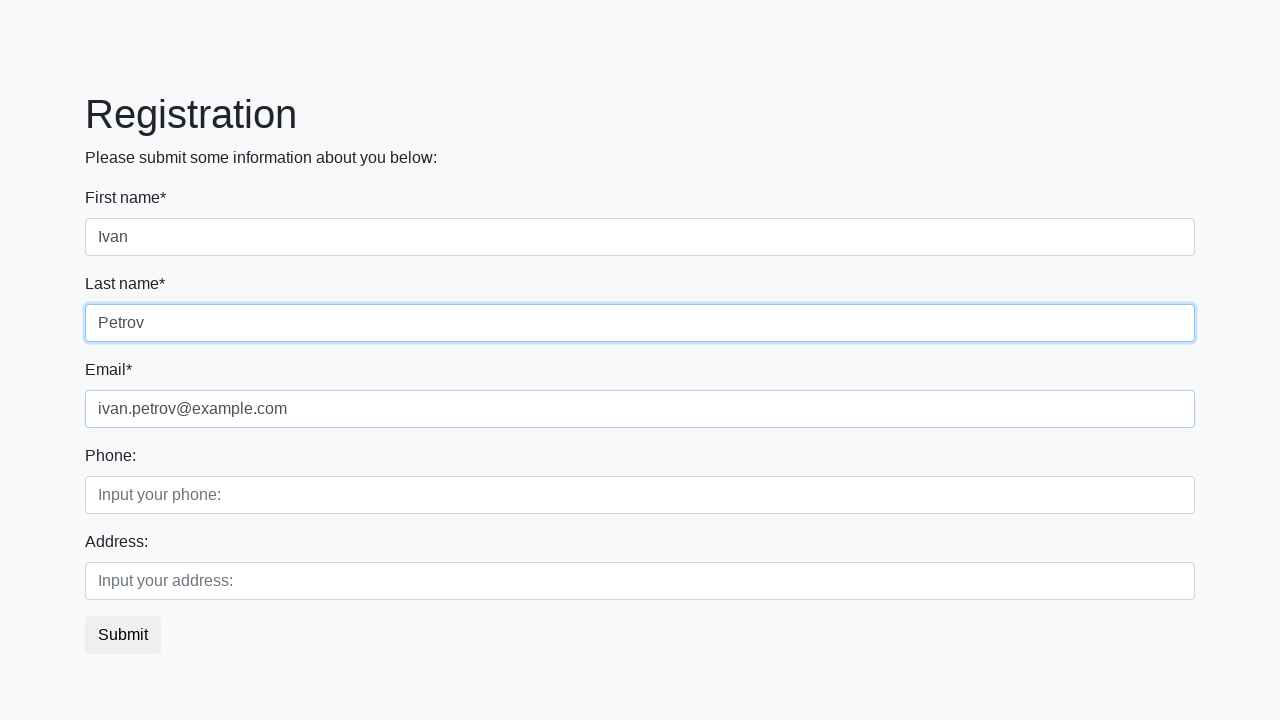

Clicked submit button to register at (123, 635) on button.btn
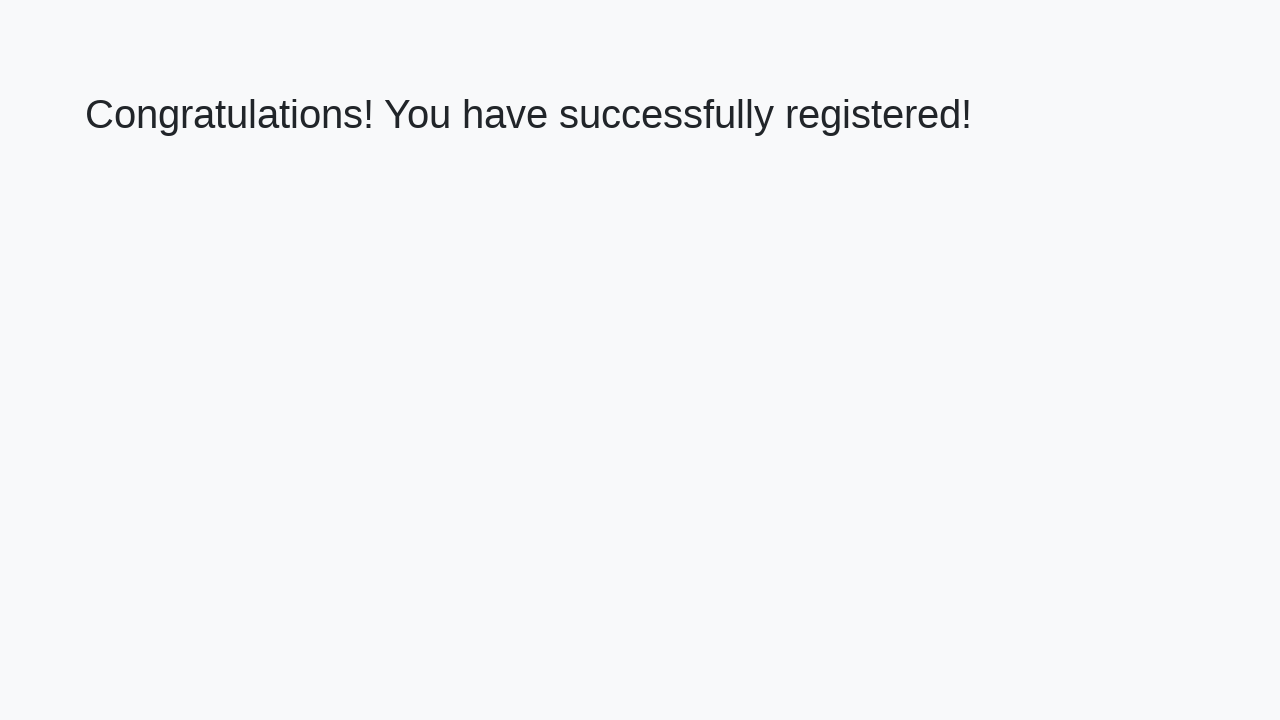

Success message appeared on page
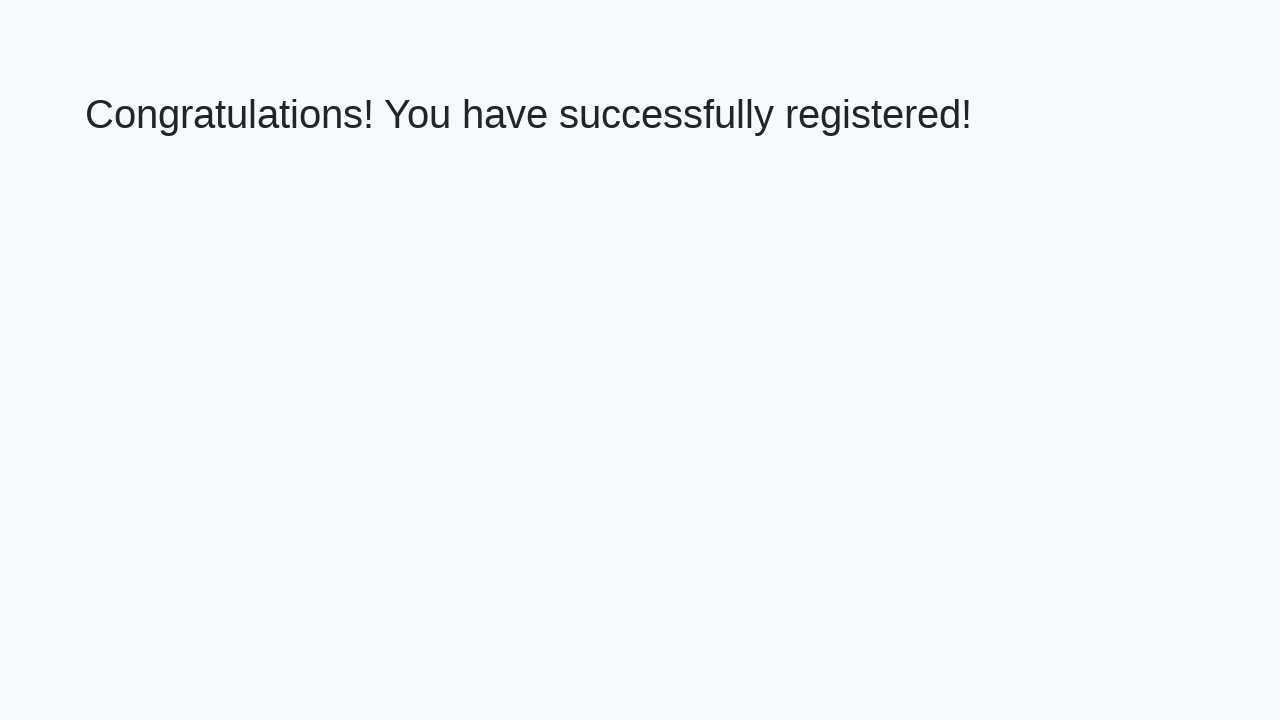

Retrieved success message text: 'Congratulations! You have successfully registered!'
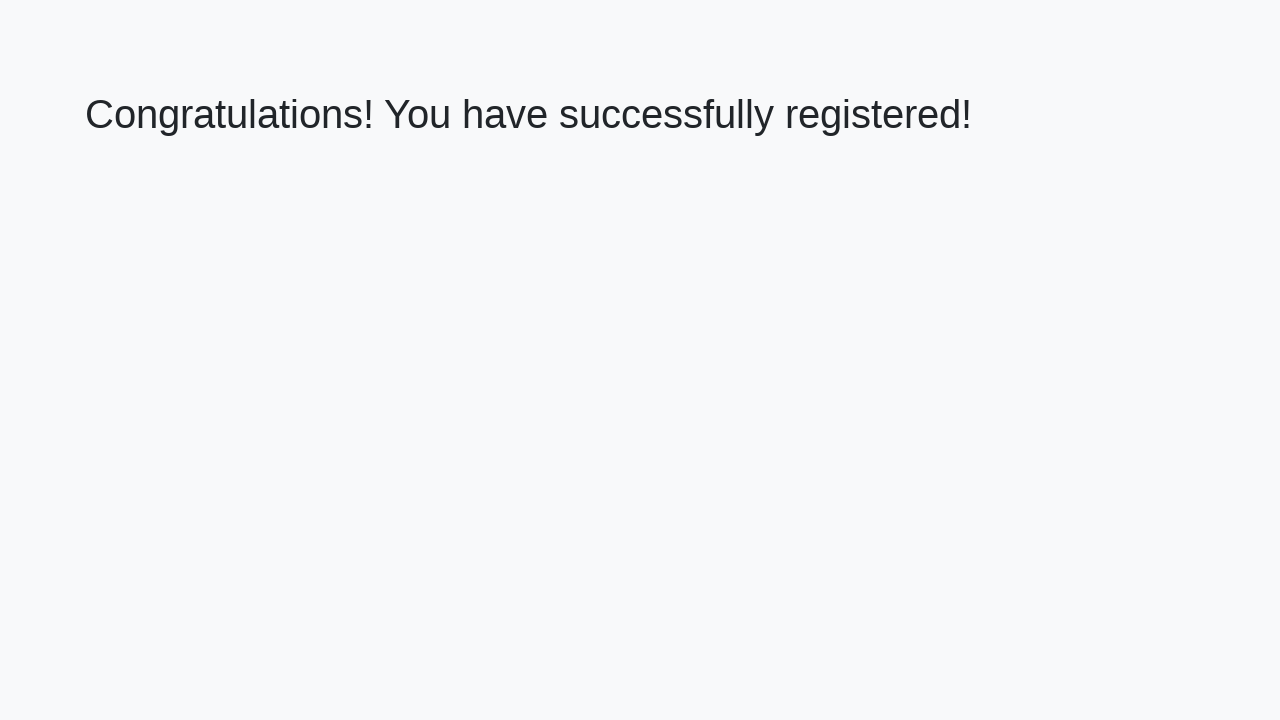

Verified success message matches expected text
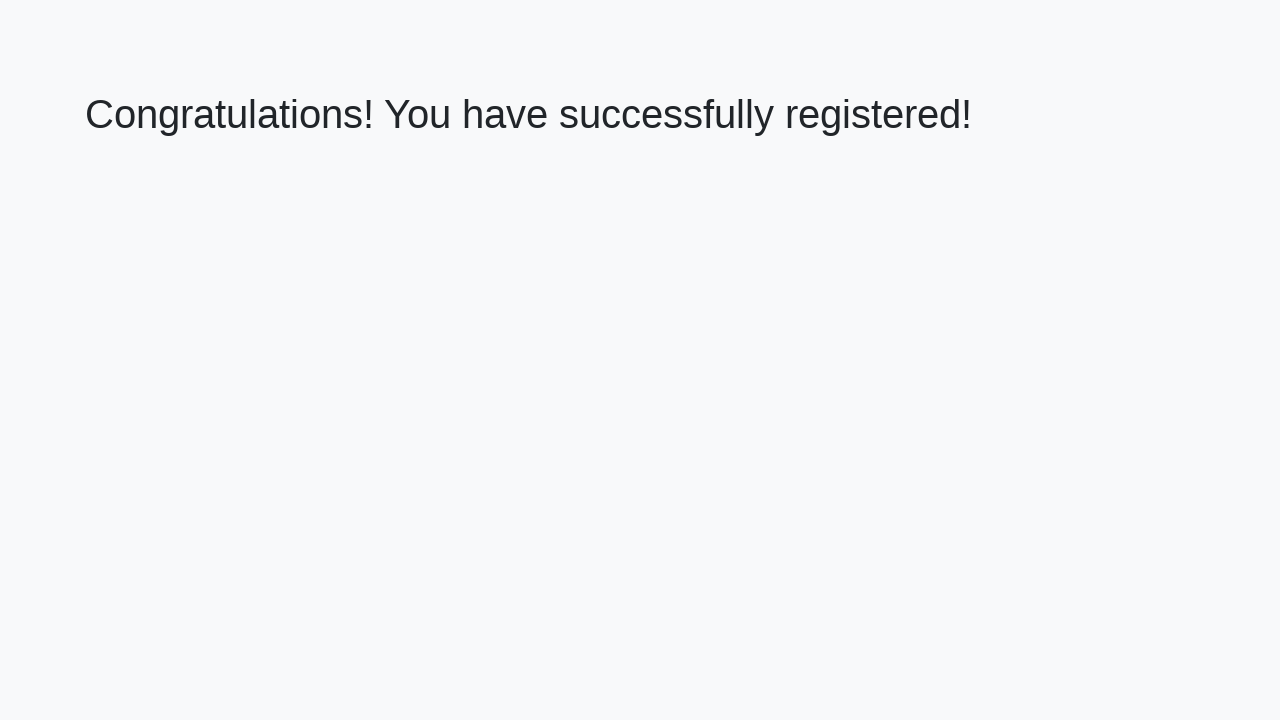

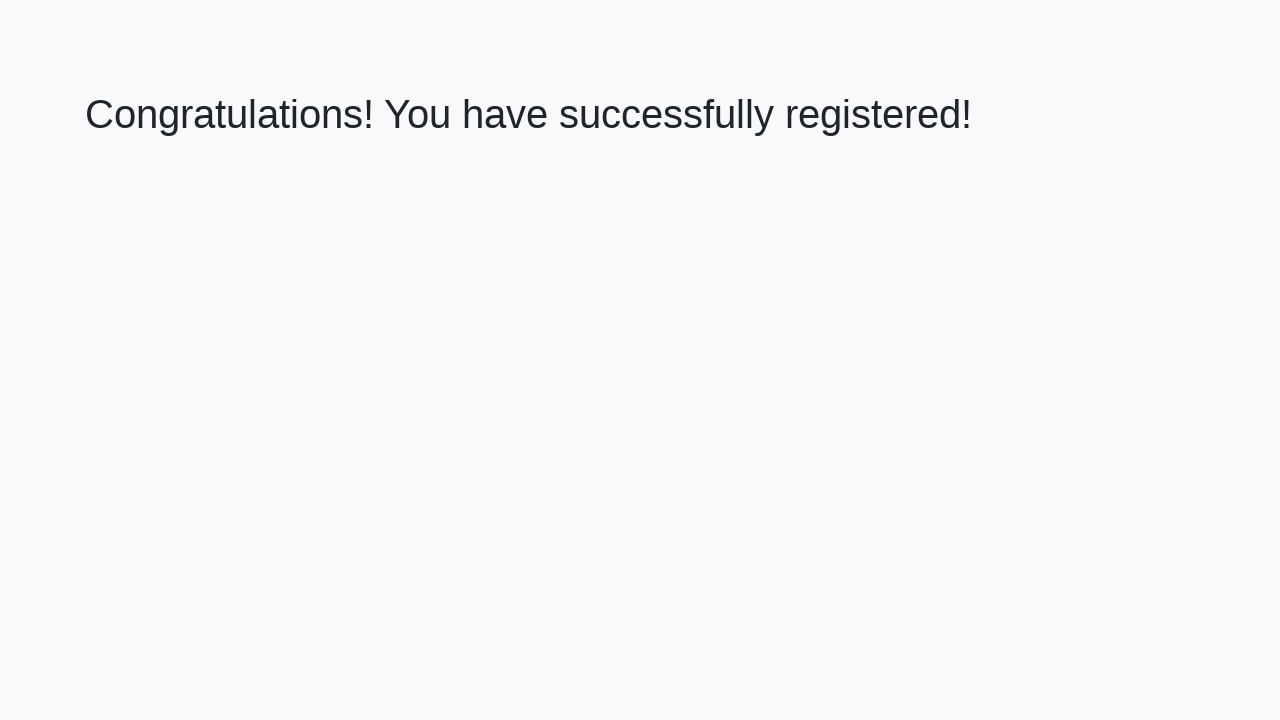